Tests clicking on a search result link and verifying the keyword appears in the detailed content page

Starting URL: https://www.globalsqa.com/demo-site/frames-and-windows/#iFrame

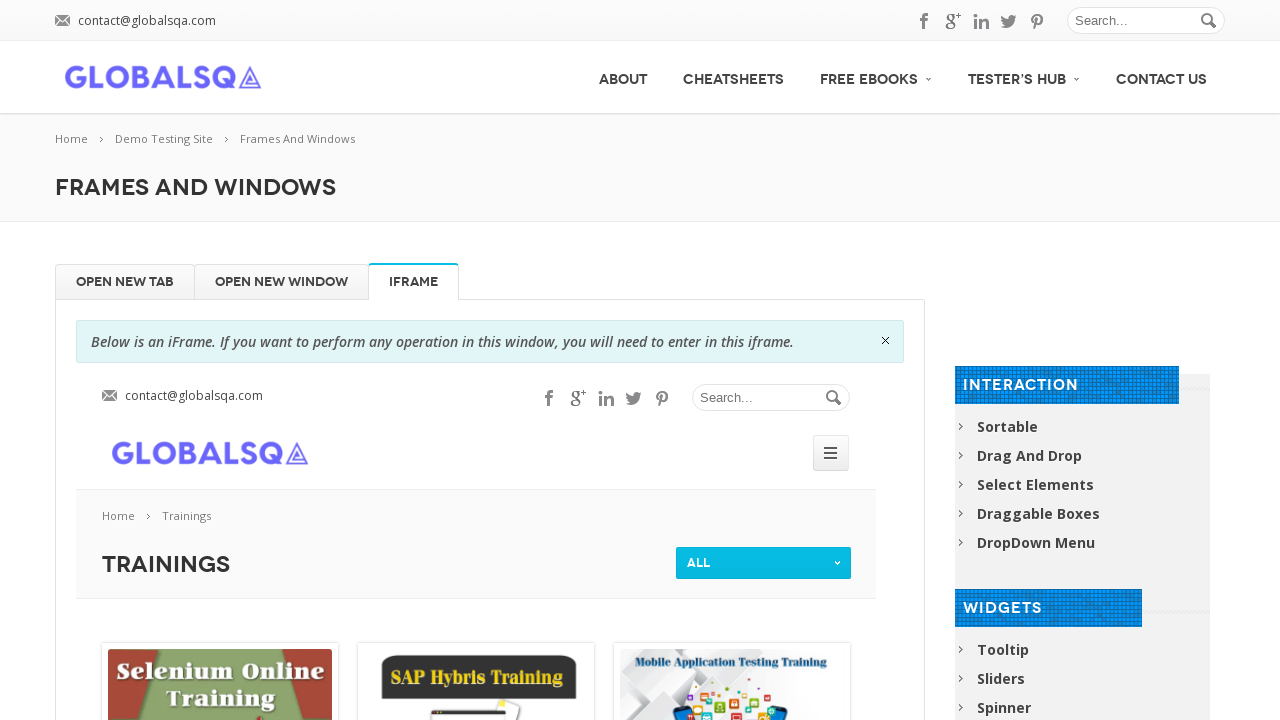

Filled search field with 'Selenium' on #s
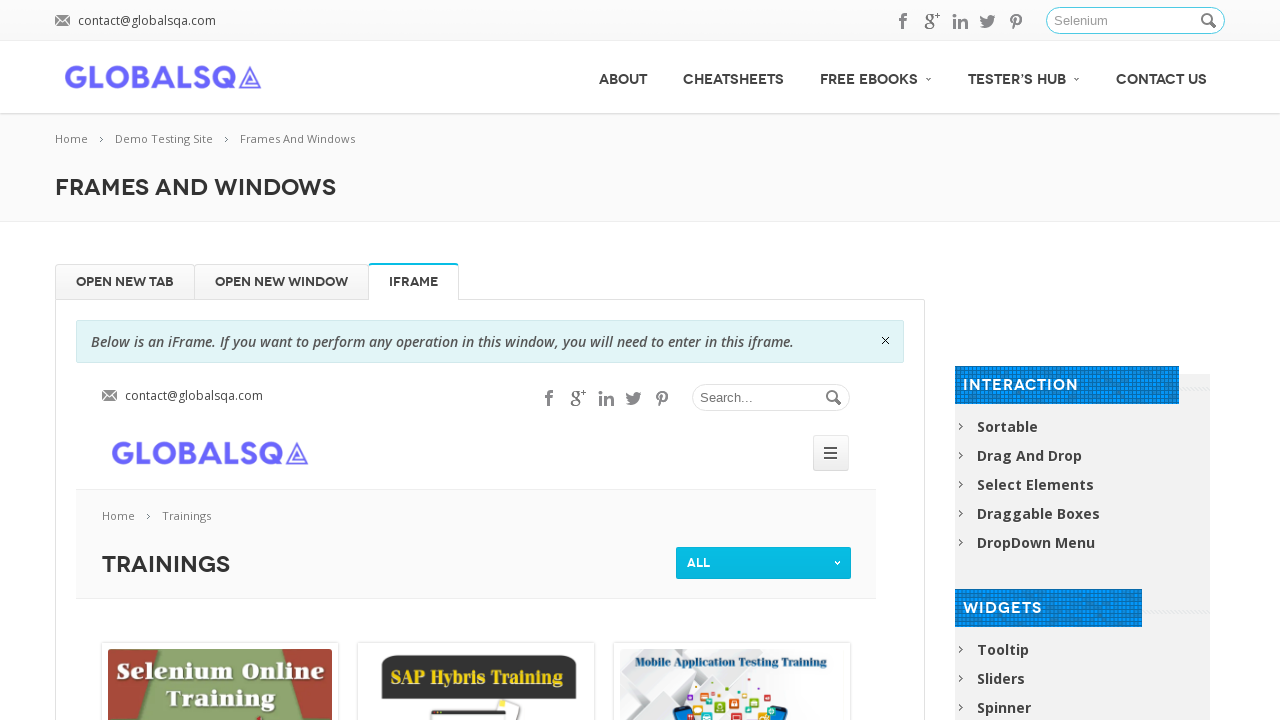

Clicked search button to search for Selenium at (1210, 21) on .button_search
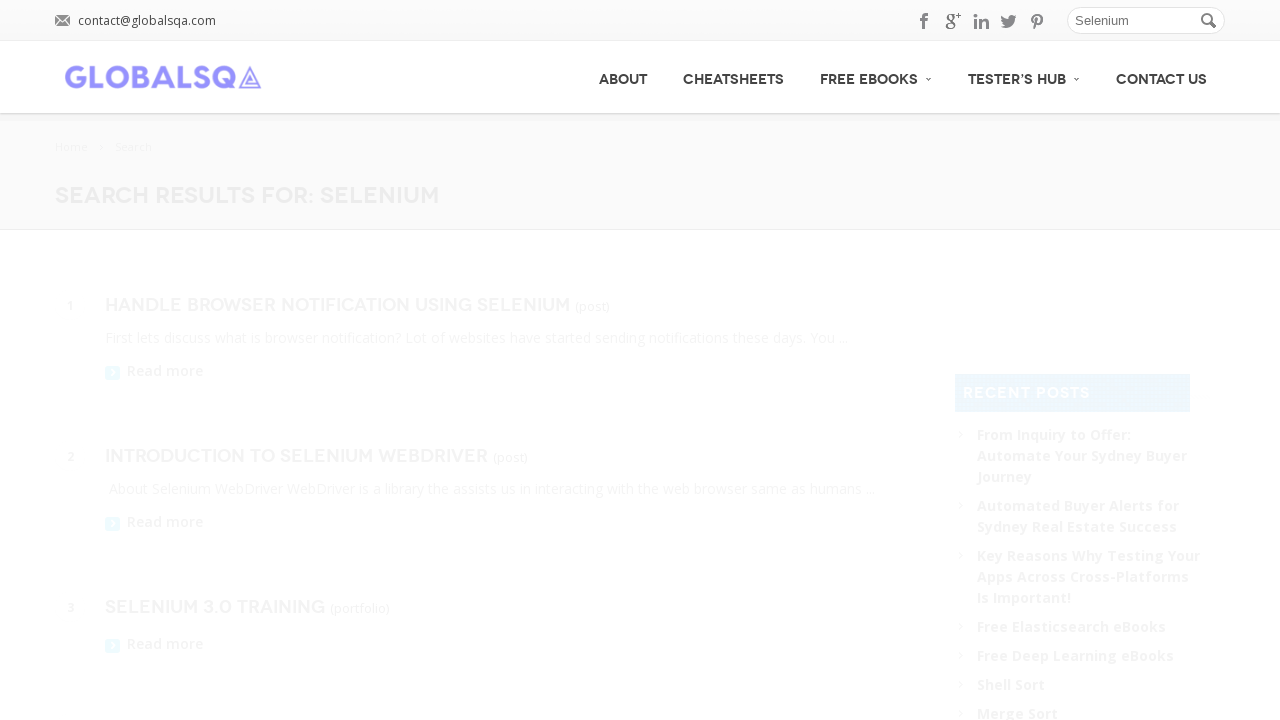

Clicked the 'more' link on the first search result at (154, 370) on :nth-child(1) > .post_item > :nth-child(3) > .more-link
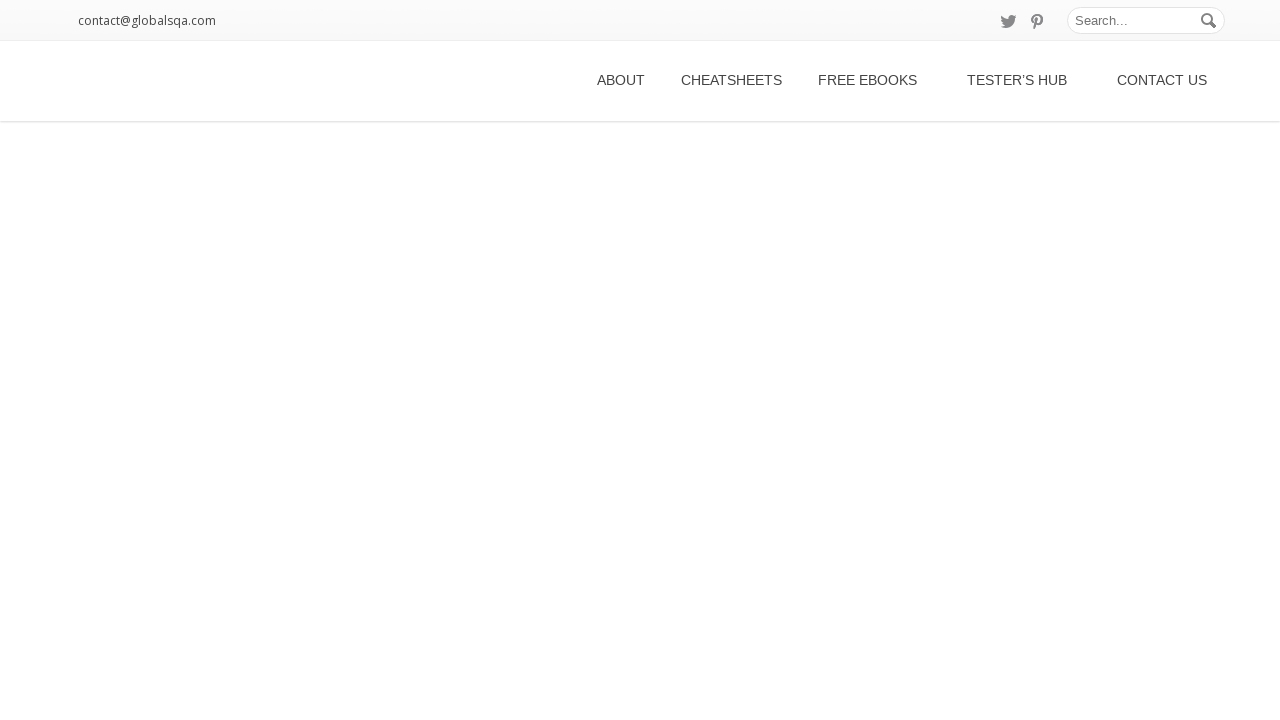

Verified that 'Selenium' keyword appears in the detailed content page
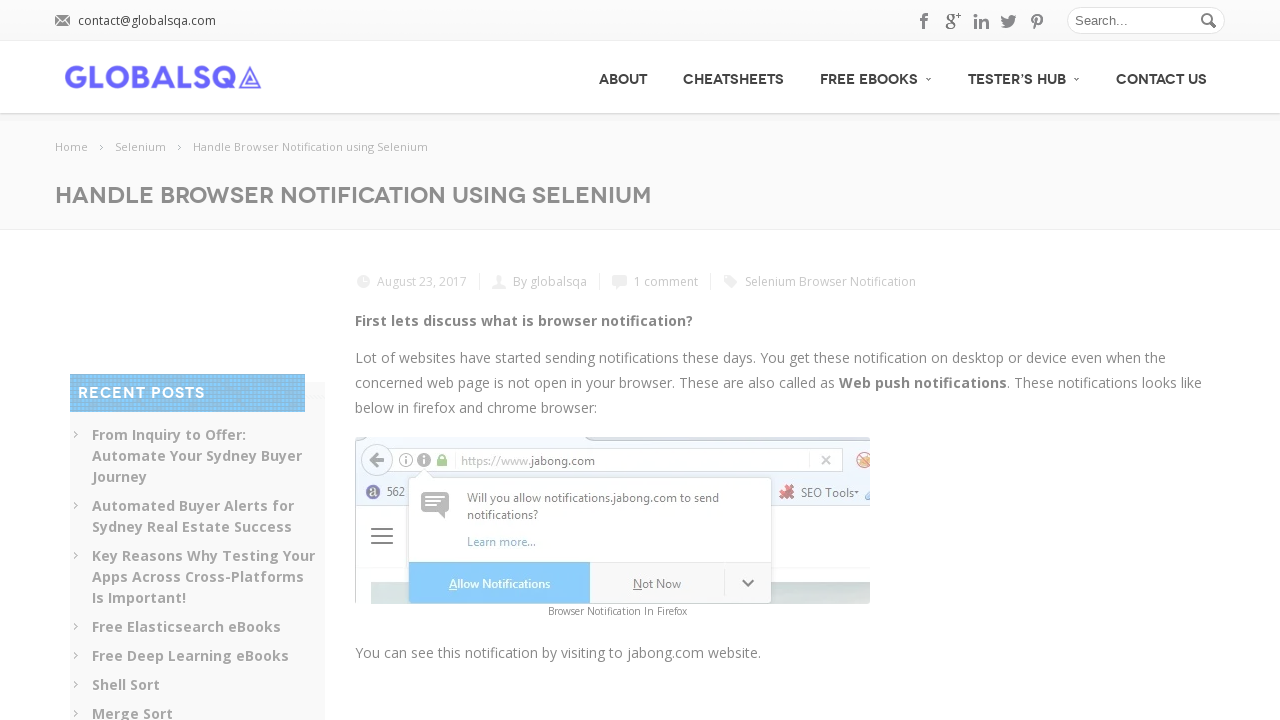

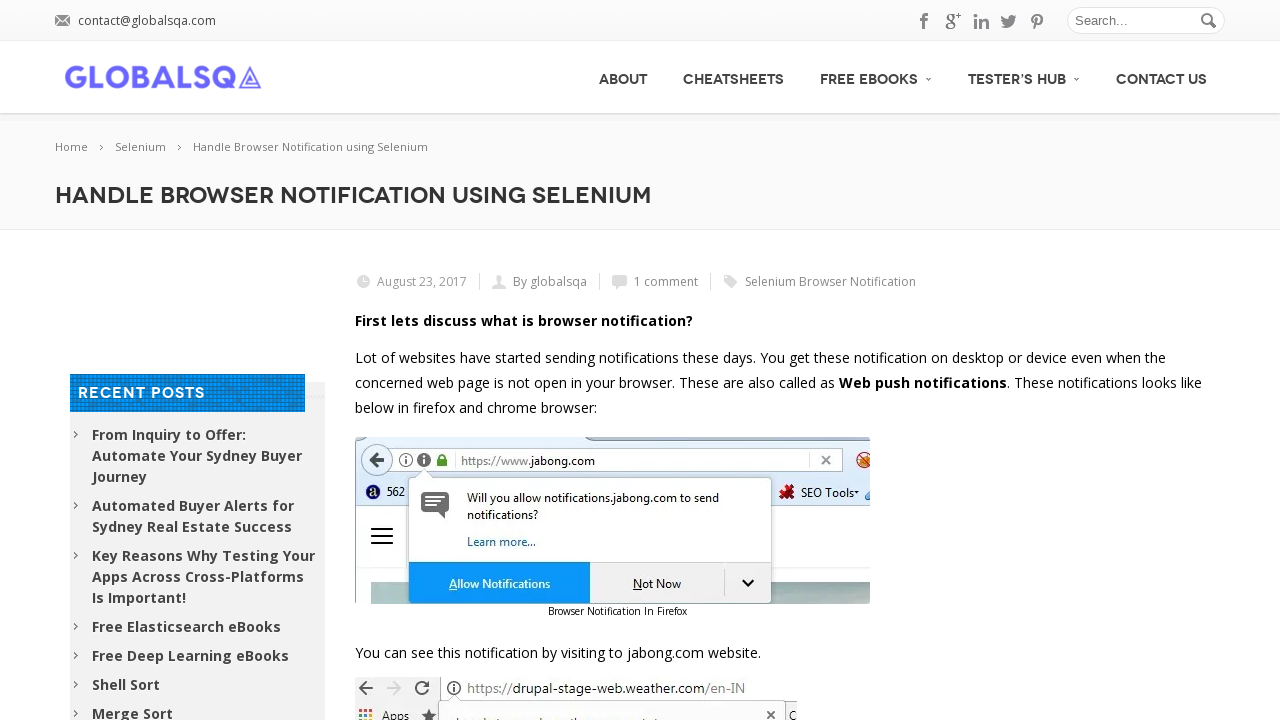